Tests prompt alert functionality by clicking a button to trigger a prompt dialog, entering text, accepting it, and verifying the result

Starting URL: https://leafground.com/alert.xhtml

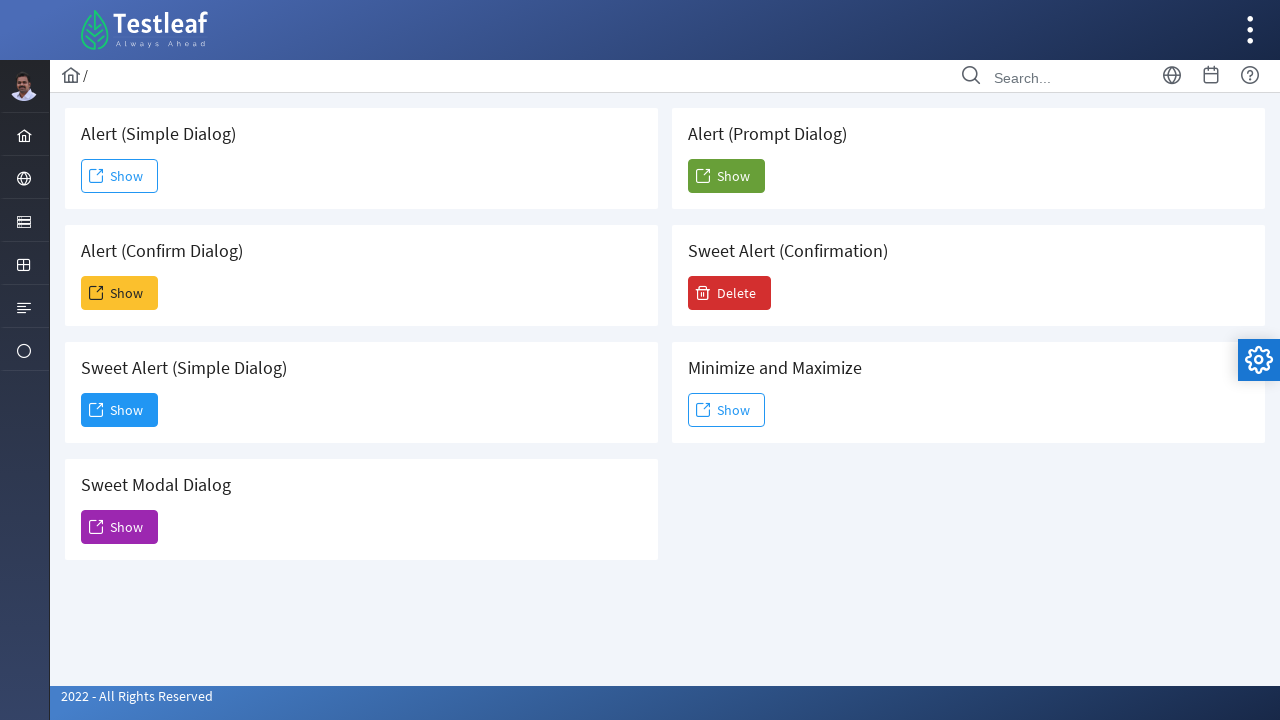

Clicked 'Show' button to trigger prompt dialog at (726, 176) on xpath=//h5[text()=' Alert (Prompt Dialog)']/parent::div//span[text()='Show']
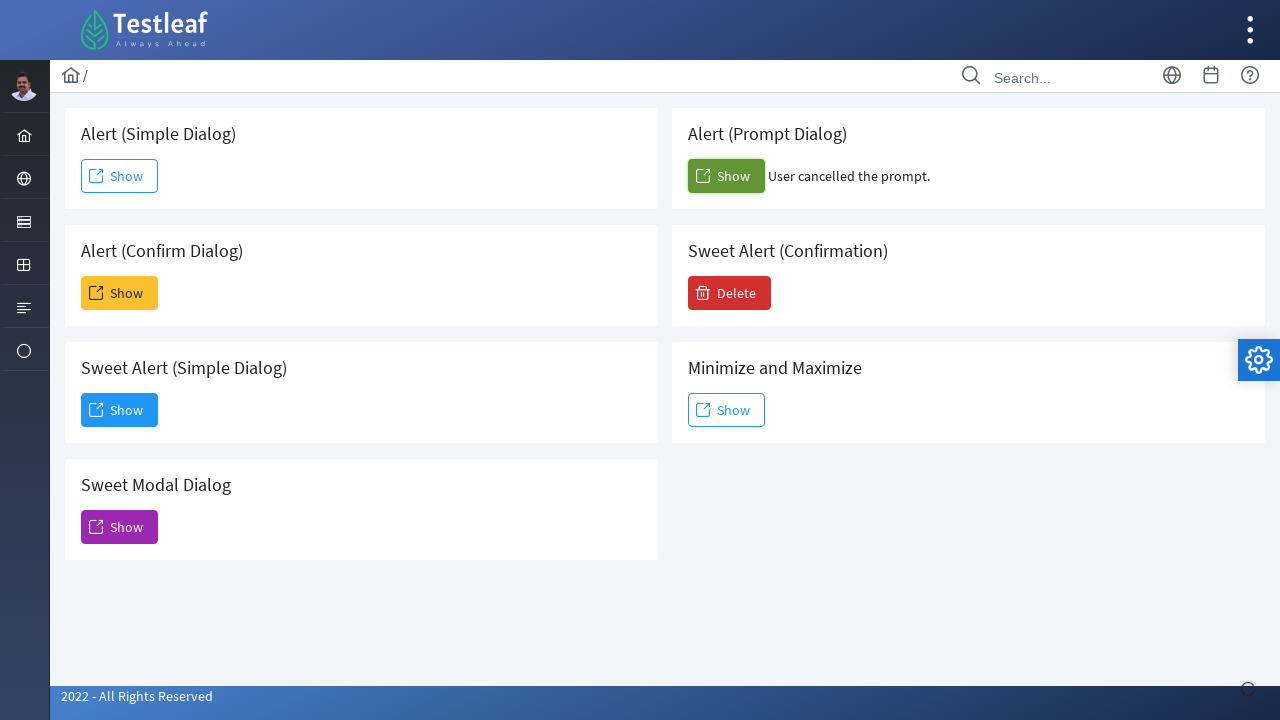

Set up dialog handler to accept prompt with text 'Ishwarya'
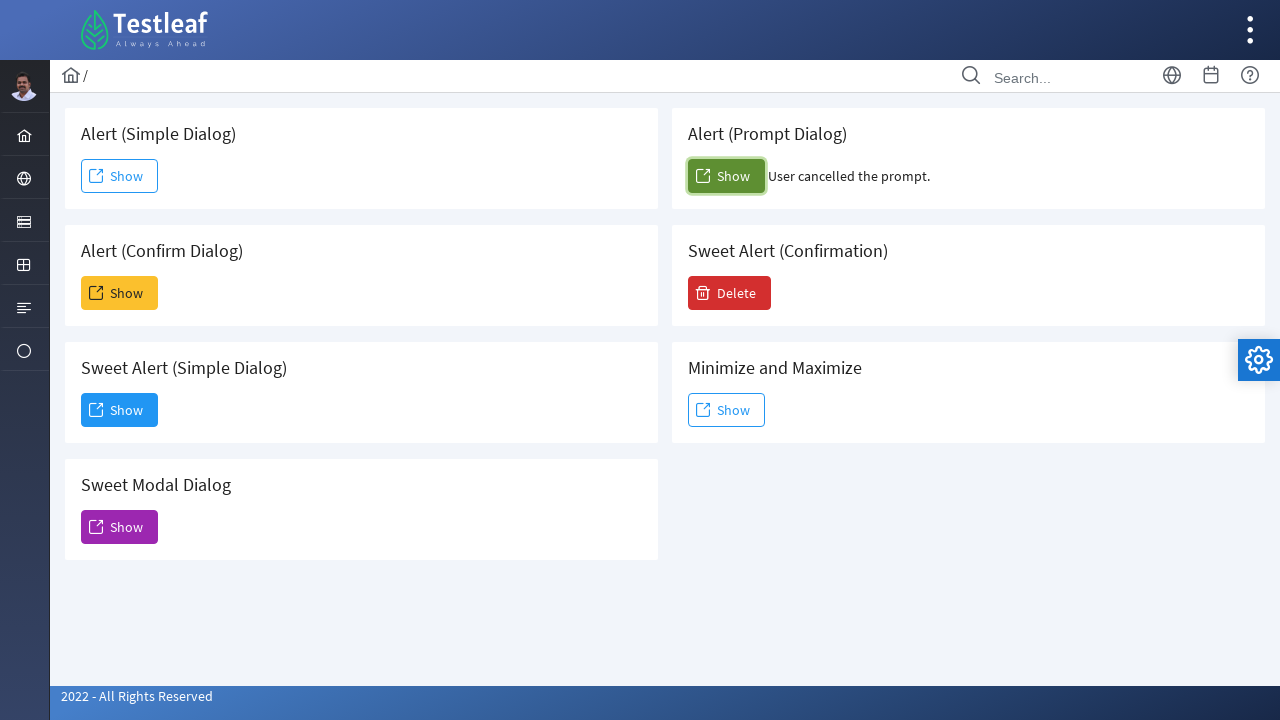

Waited for result element to appear
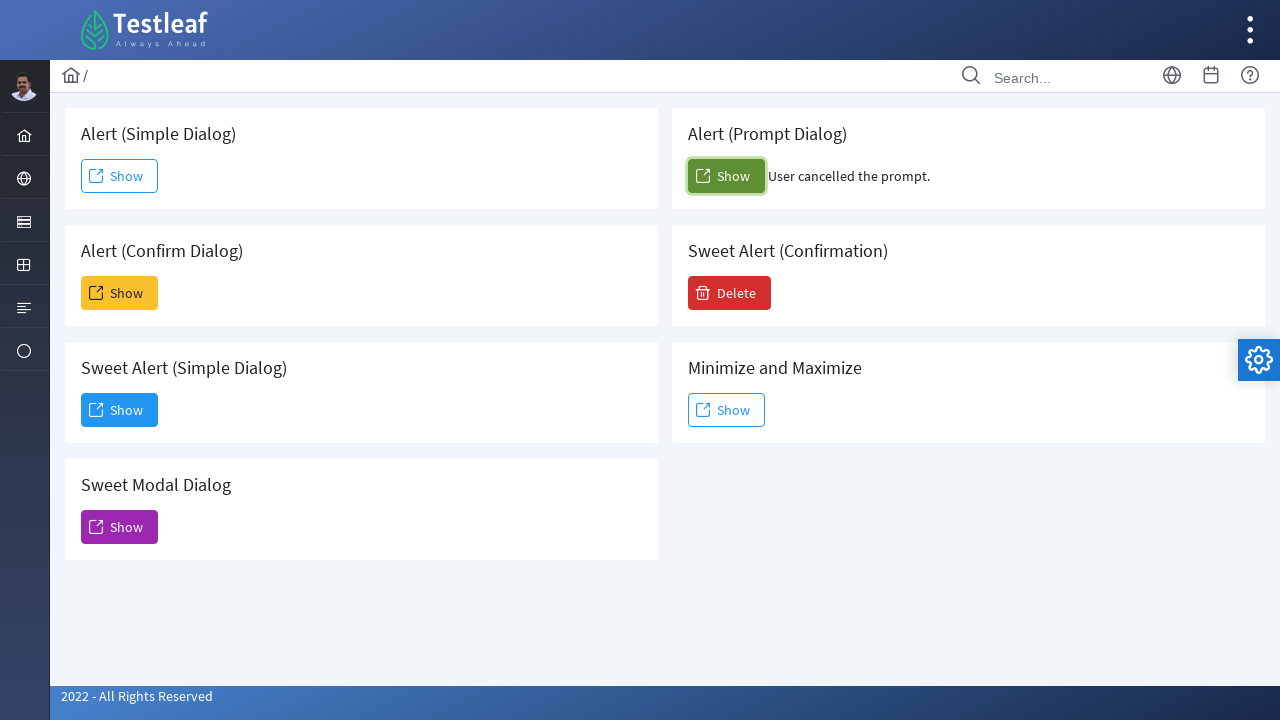

Retrieved result text: User cancelled the prompt.
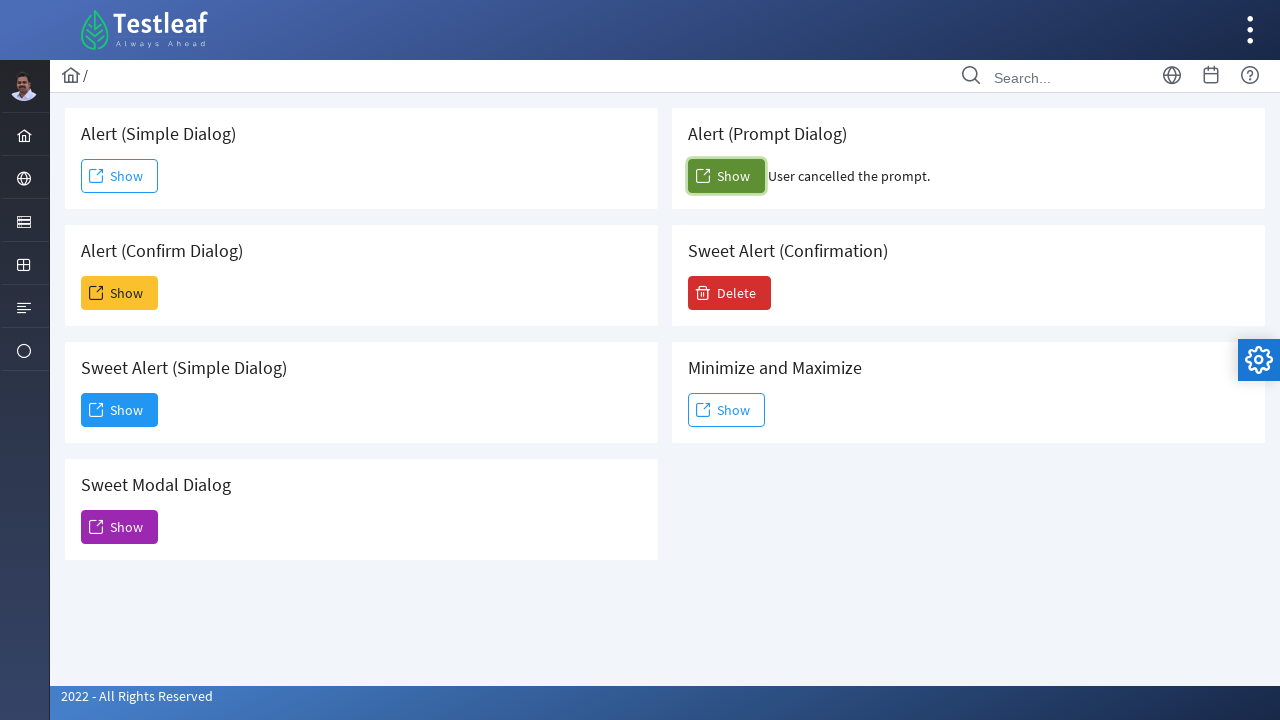

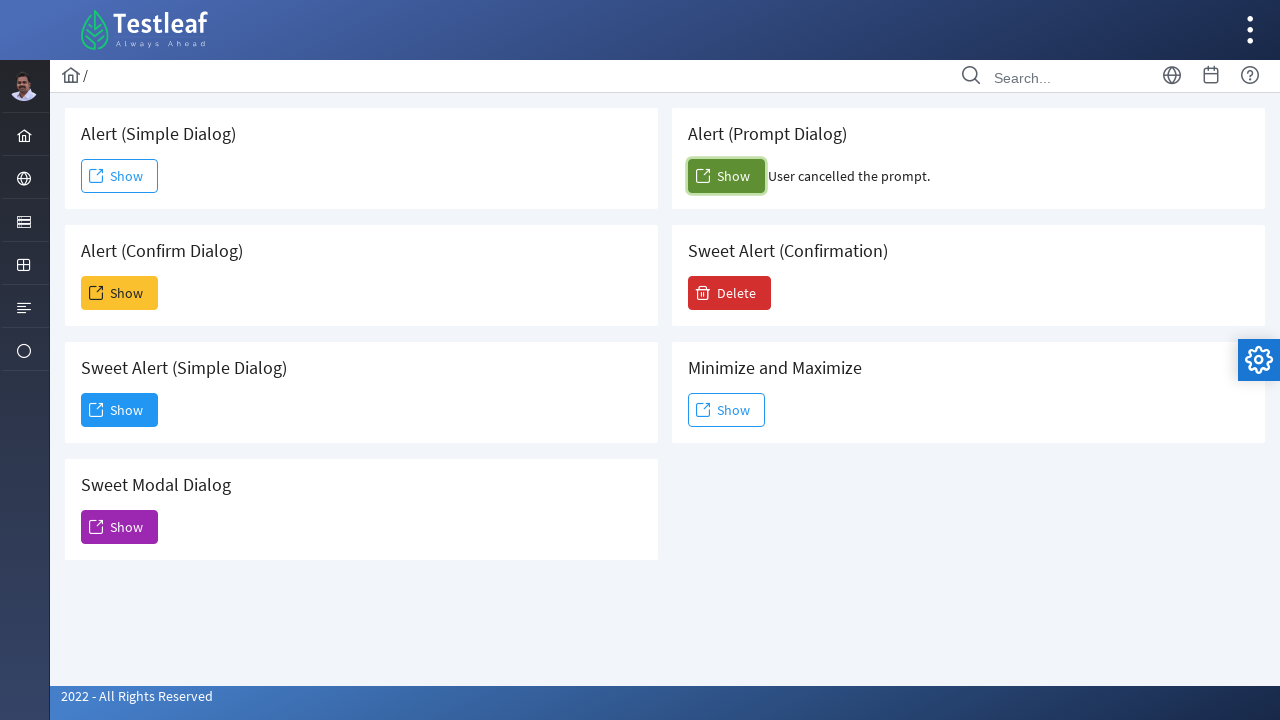